Tests alert handling functionality by clicking a button to trigger an alert and then accepting it

Starting URL: https://www.leafground.com/alert.xhtml

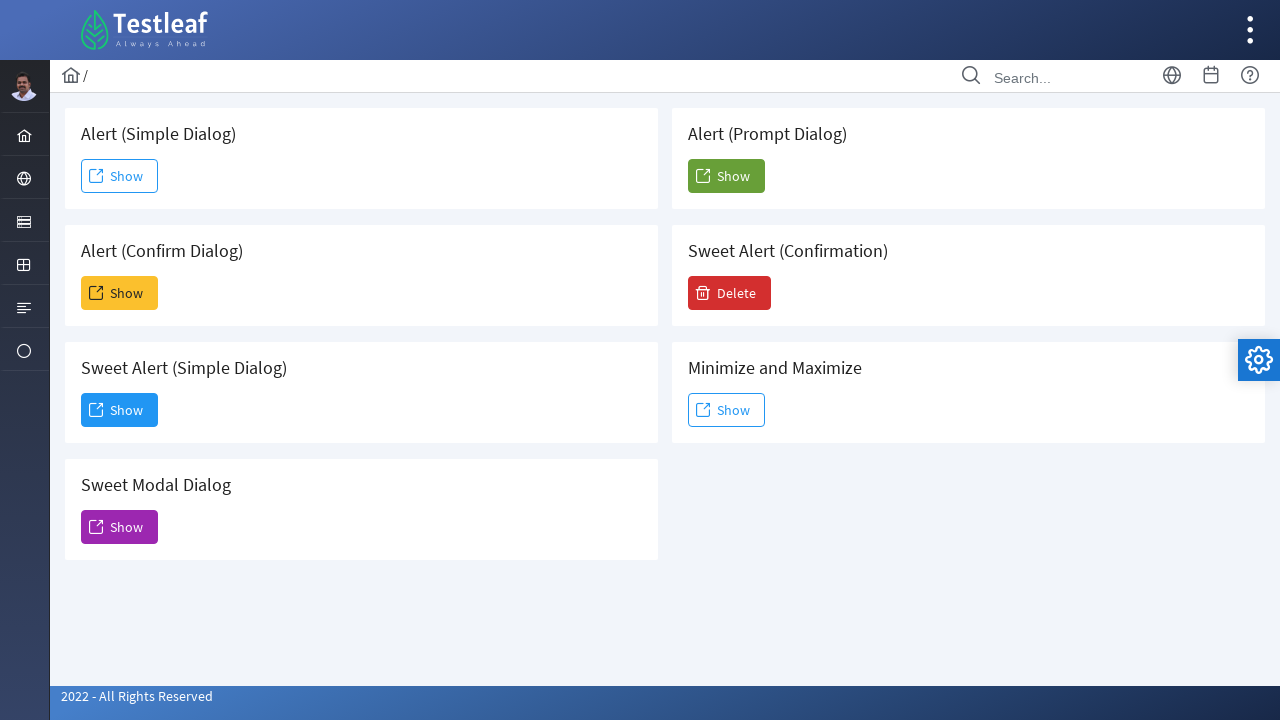

Clicked the first 'Show' button to trigger an alert at (120, 176) on (//span[text()='Show'])[1]
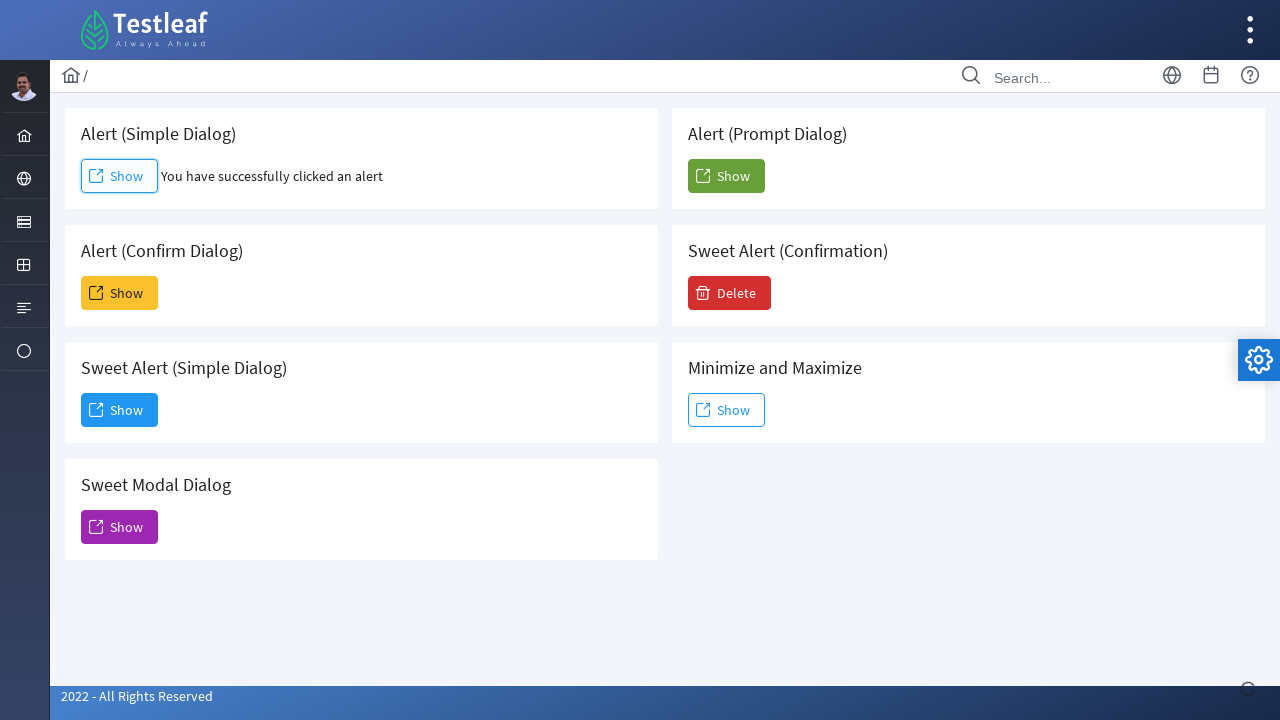

Set up dialog handler to accept alerts
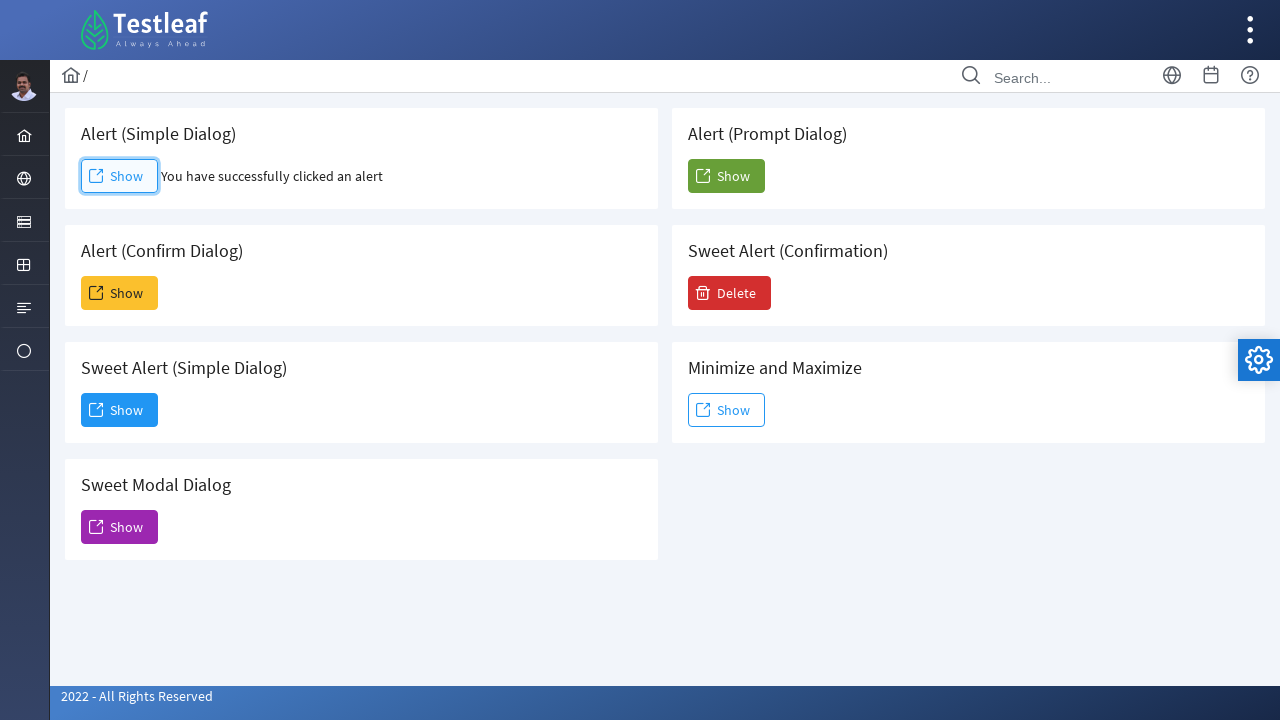

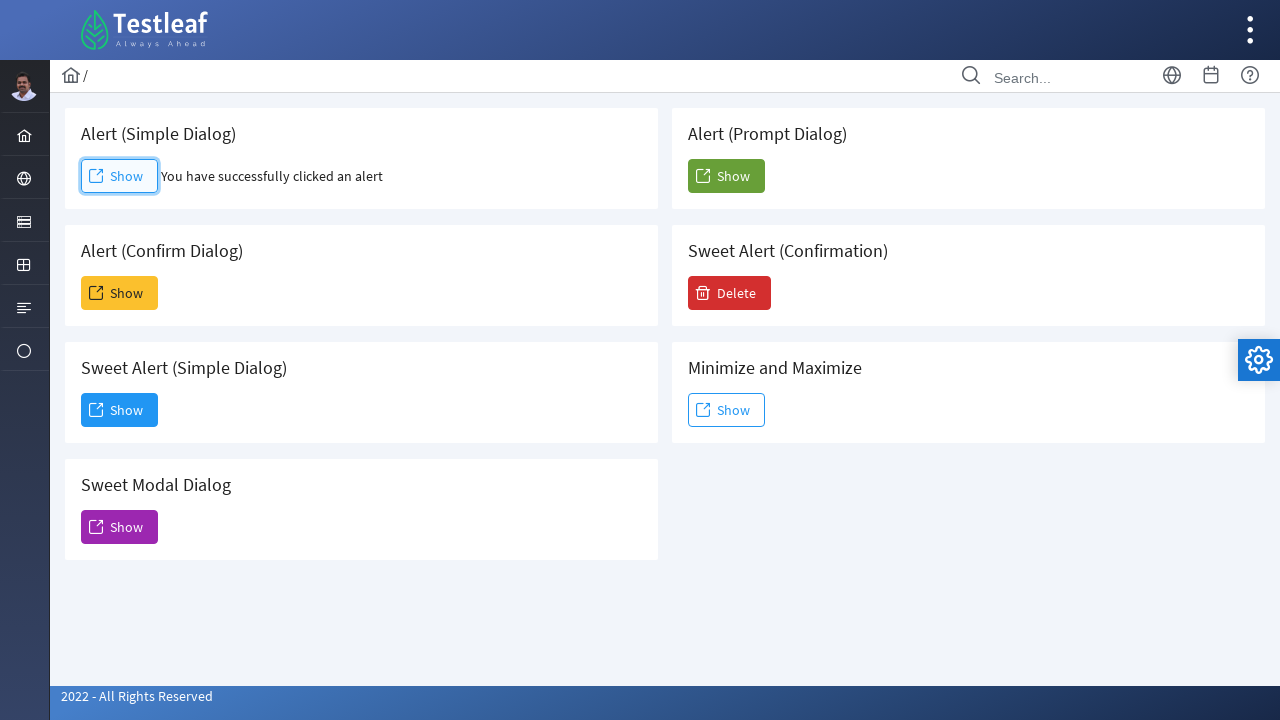